Navigates to the SpiceJet airline website and waits for the page to load

Starting URL: https://www.spicejet.com/

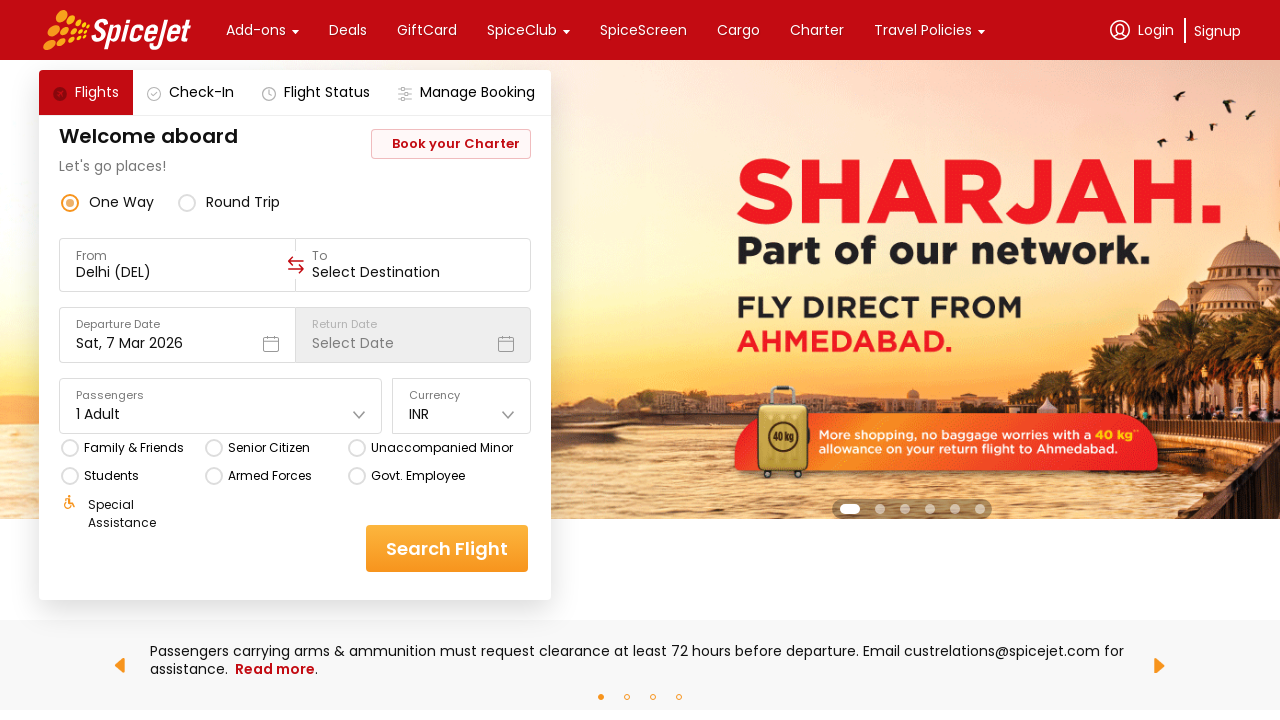

Navigated to SpiceJet airline website
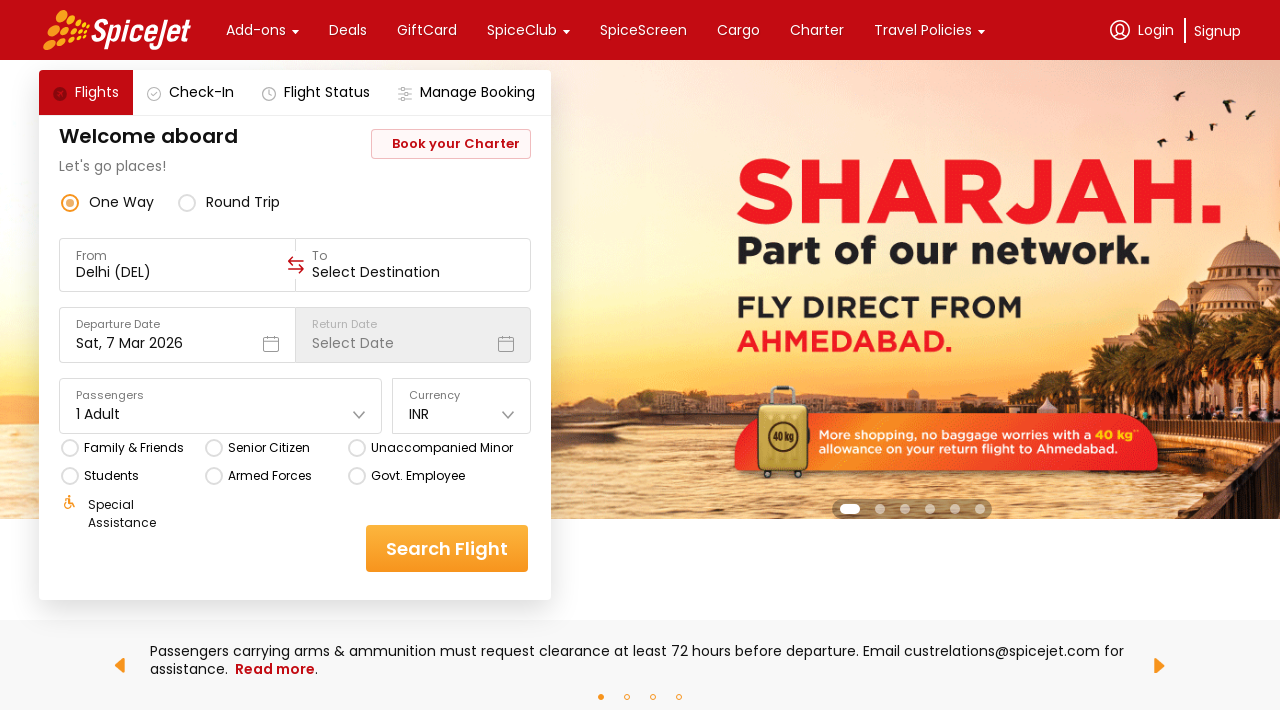

Page fully loaded with all network requests completed
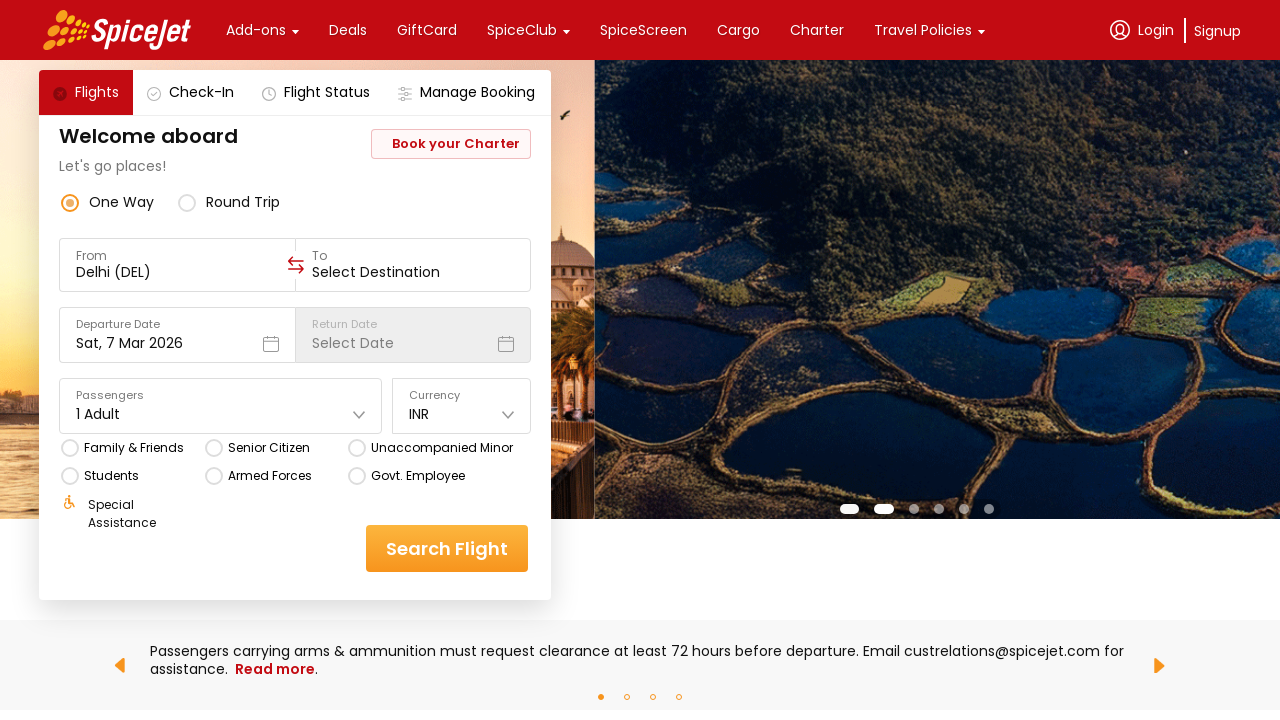

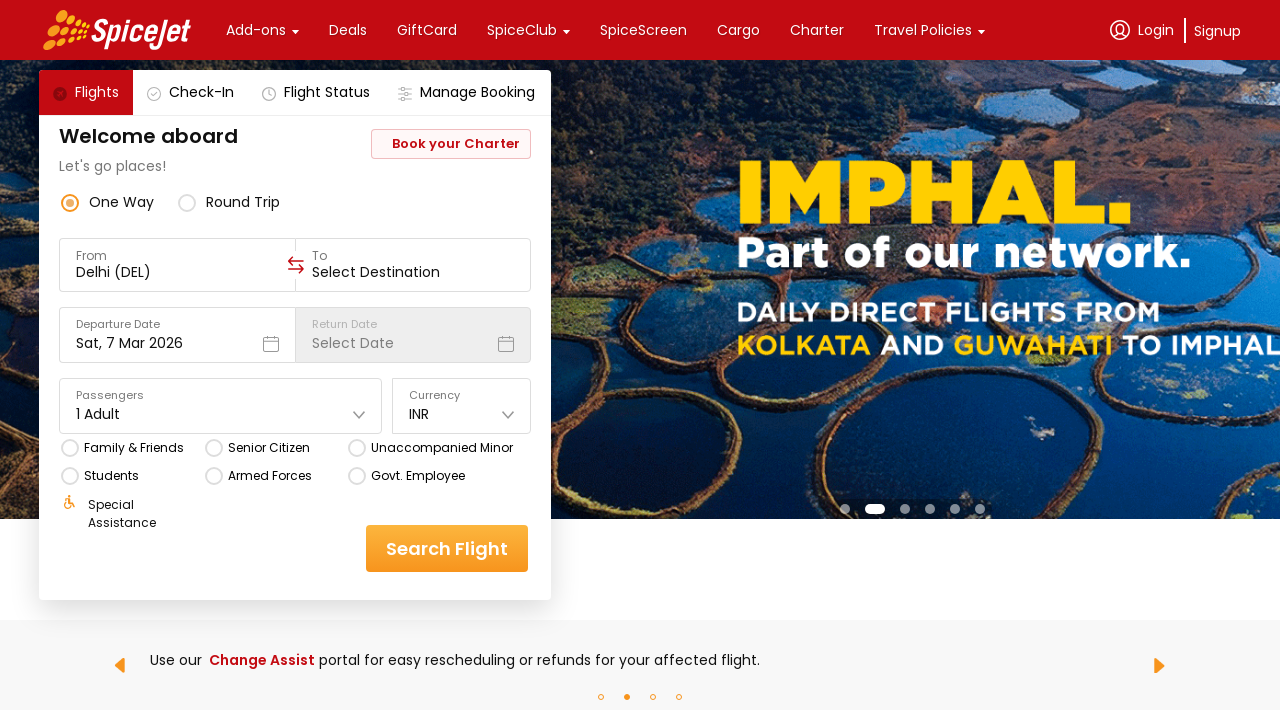